Tests JavaScript prompt alert handling by clicking a button to trigger a prompt, entering text into the prompt, and accepting it

Starting URL: https://v1.training-support.net/selenium/javascript-alerts

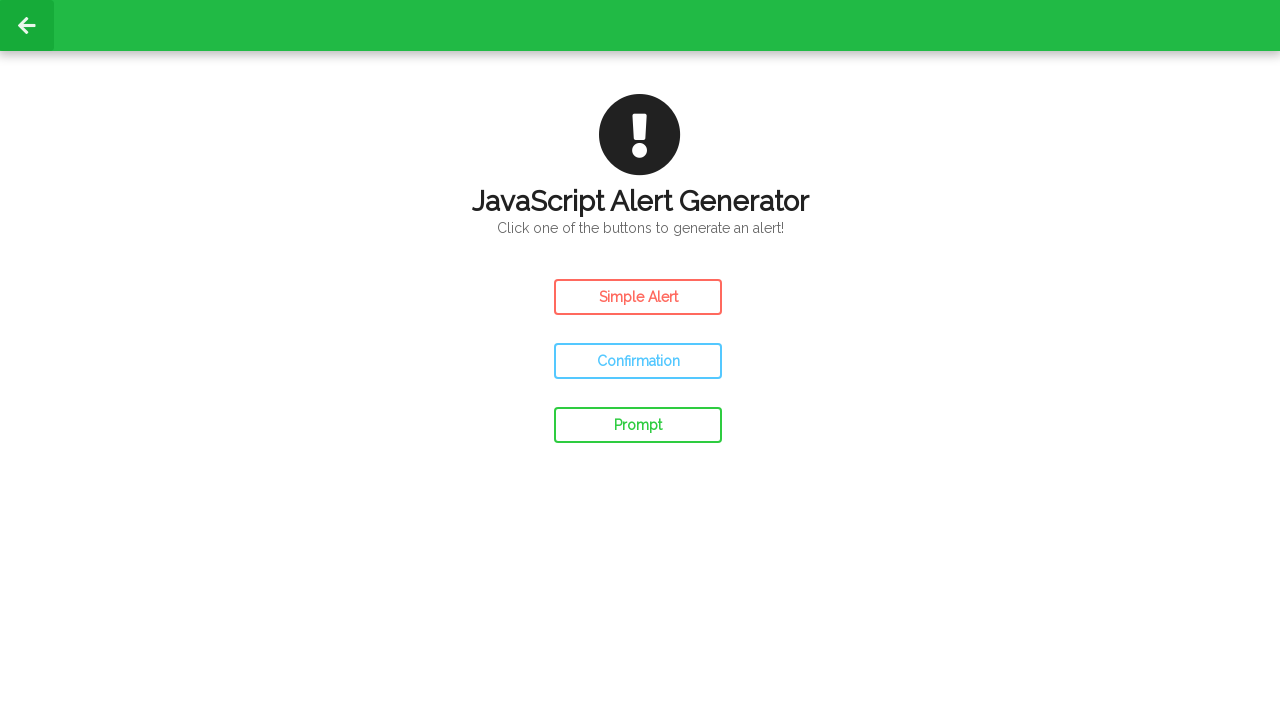

Clicked the prompt button to trigger JavaScript prompt alert at (638, 425) on #prompt
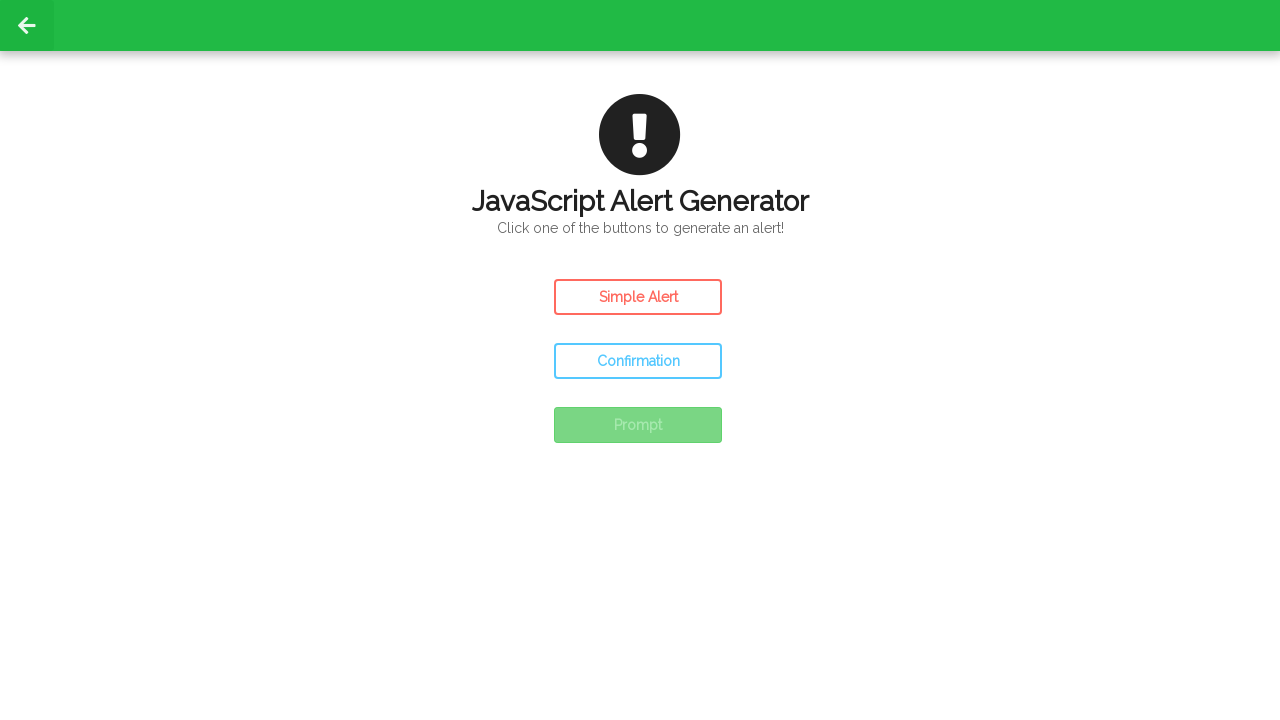

Set up dialog handler to accept prompt with 'Python' text
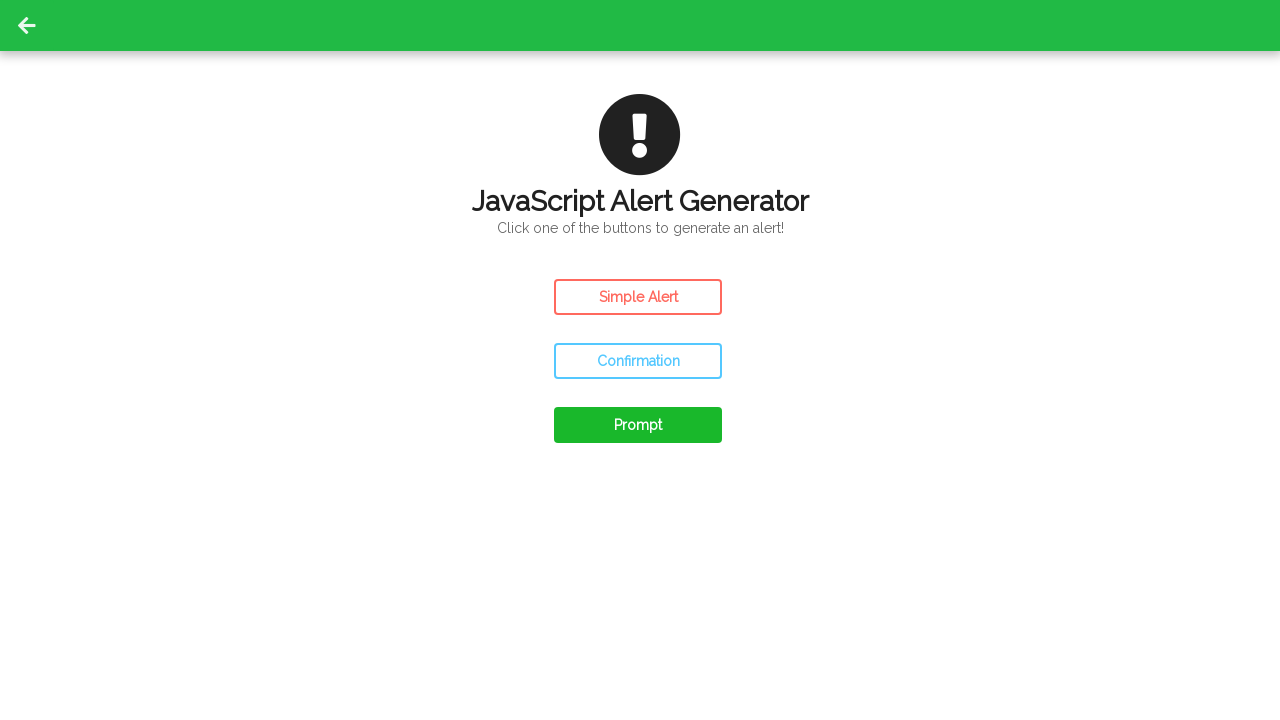

Clicked the prompt button again to trigger the dialog at (638, 425) on #prompt
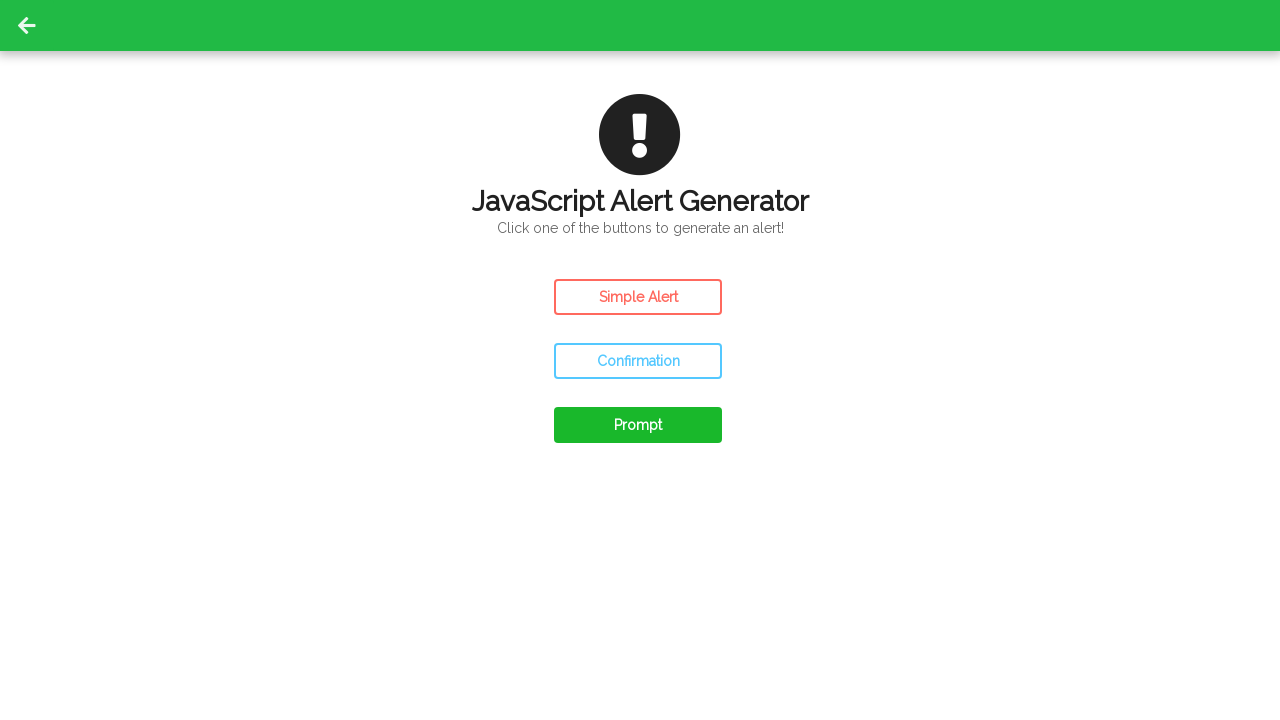

Waited 500ms for dialog interaction to complete
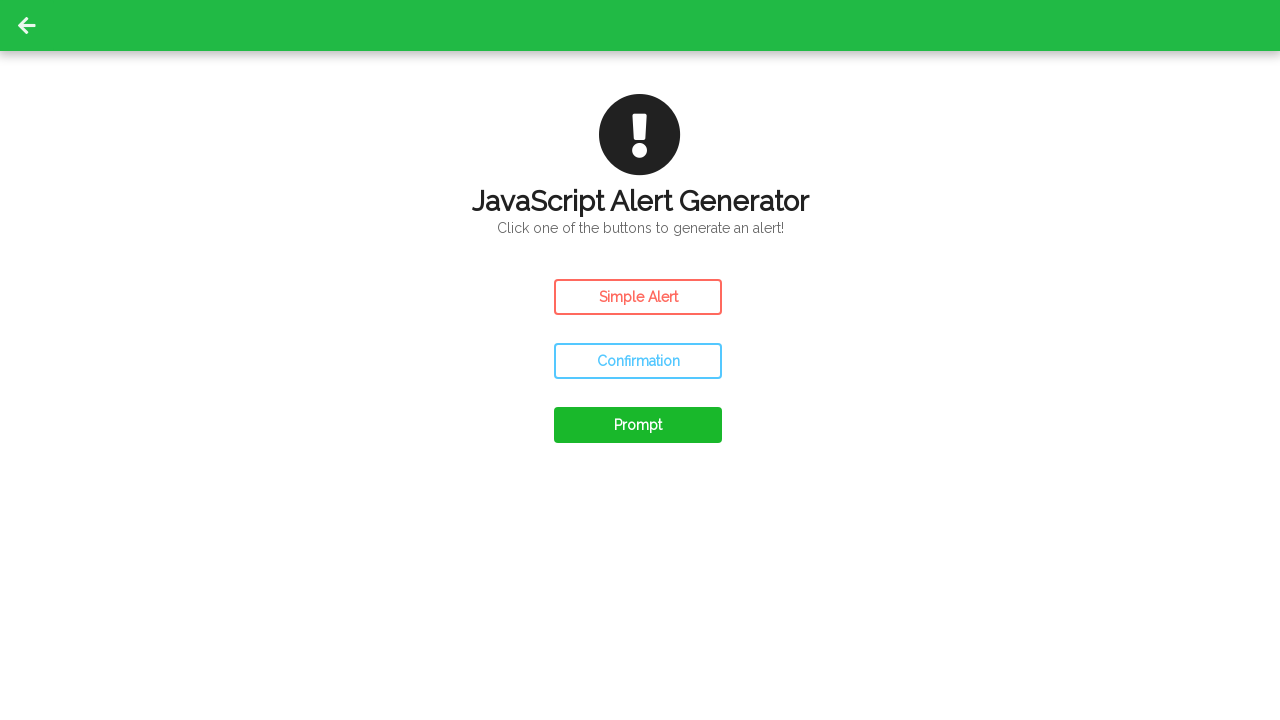

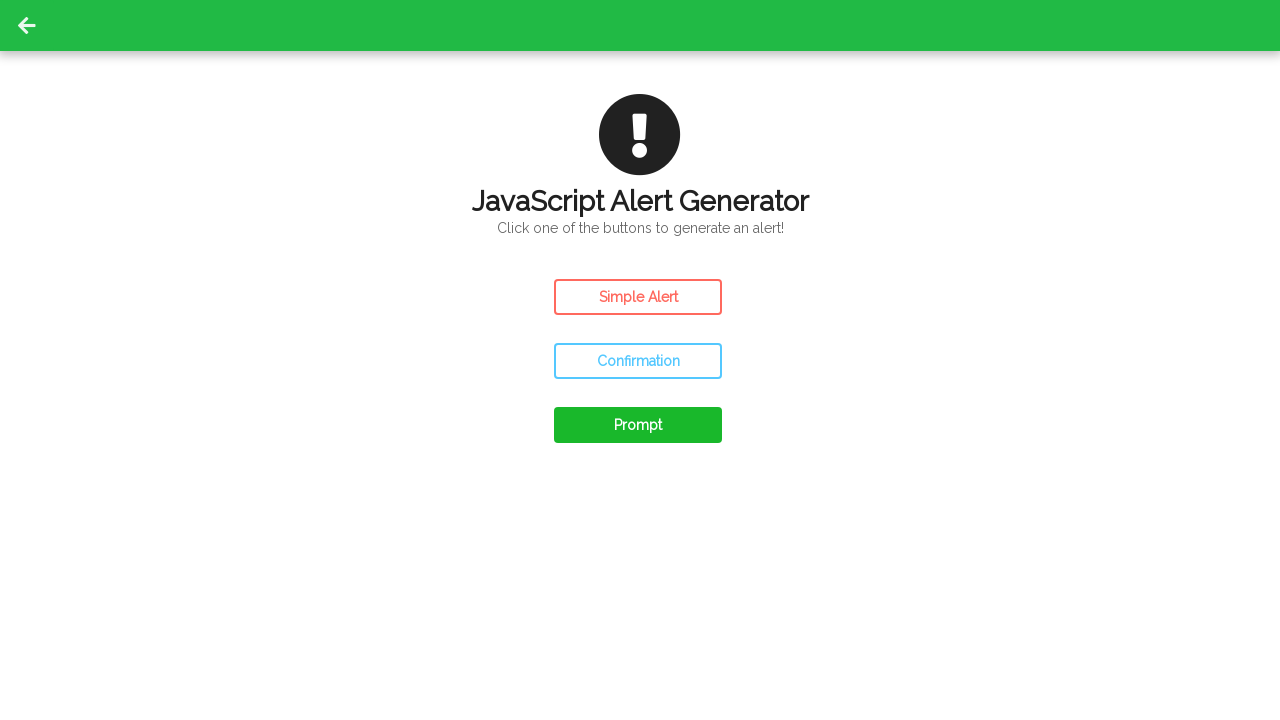